Tests that clicking Clear completed button removes completed items from the list

Starting URL: https://demo.playwright.dev/todomvc

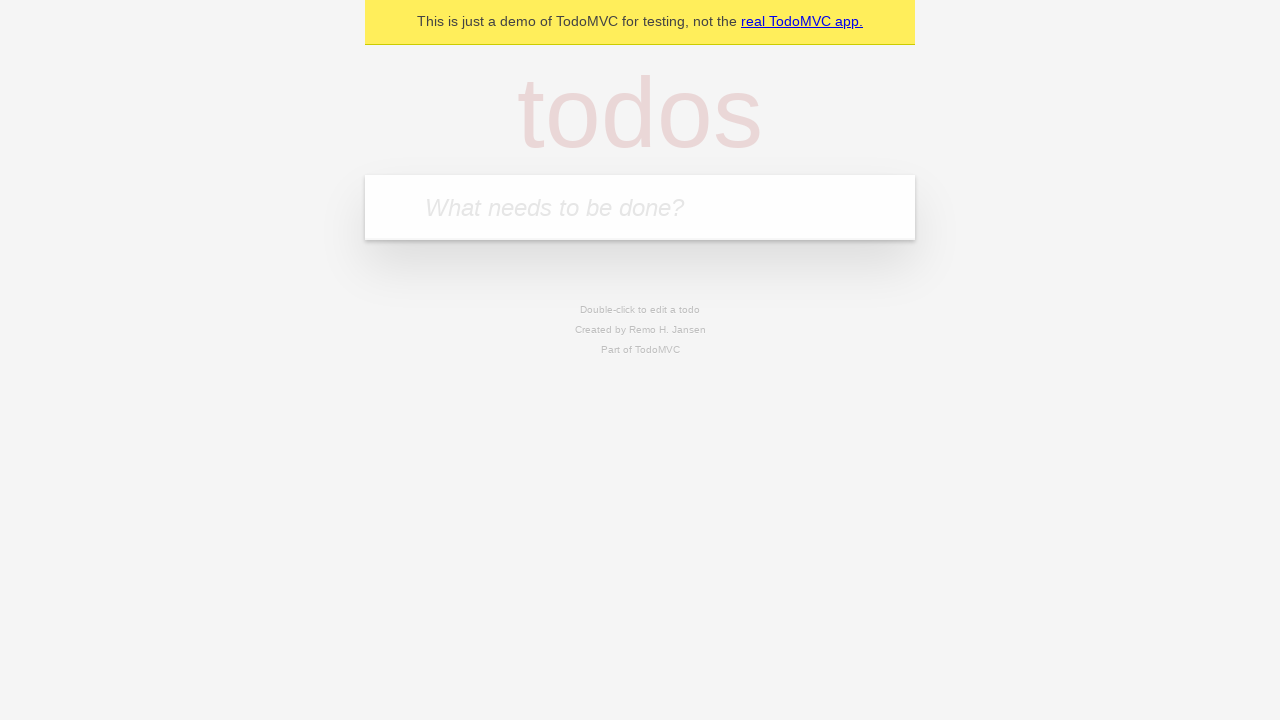

Filled input field with 'buy some cheese' on internal:attr=[placeholder="What needs to be done?"i]
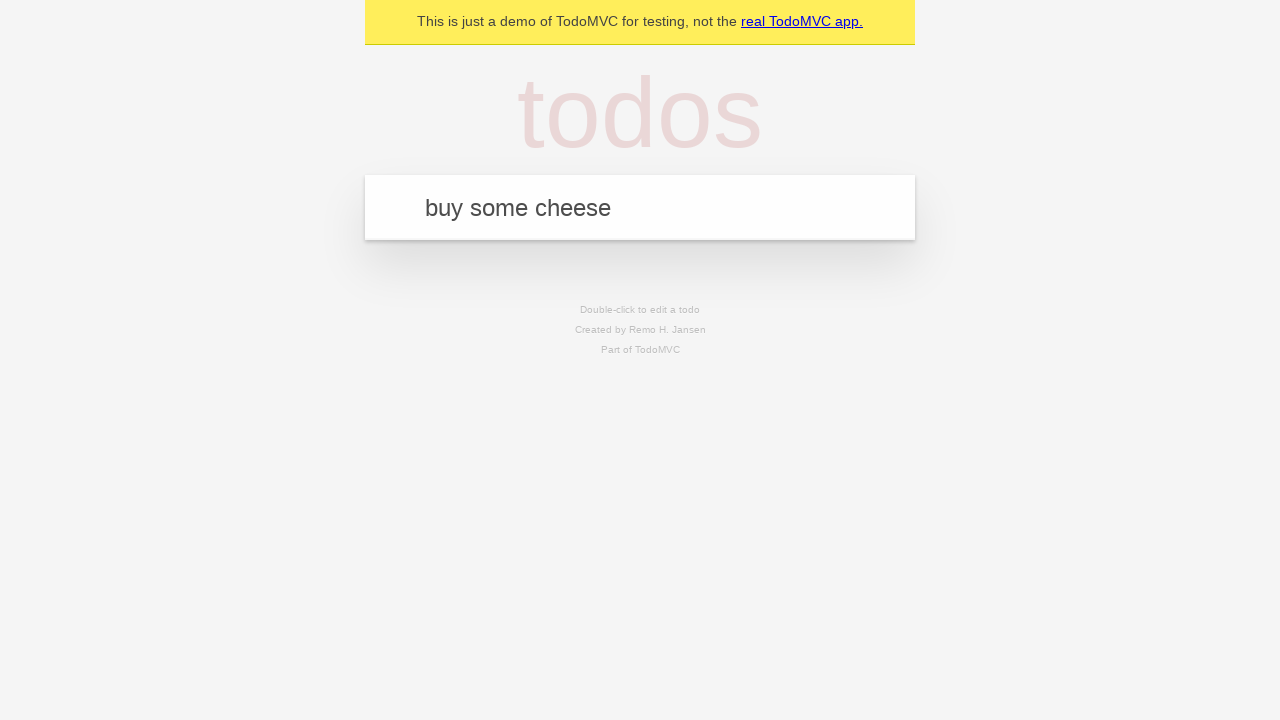

Pressed Enter to create first todo item on internal:attr=[placeholder="What needs to be done?"i]
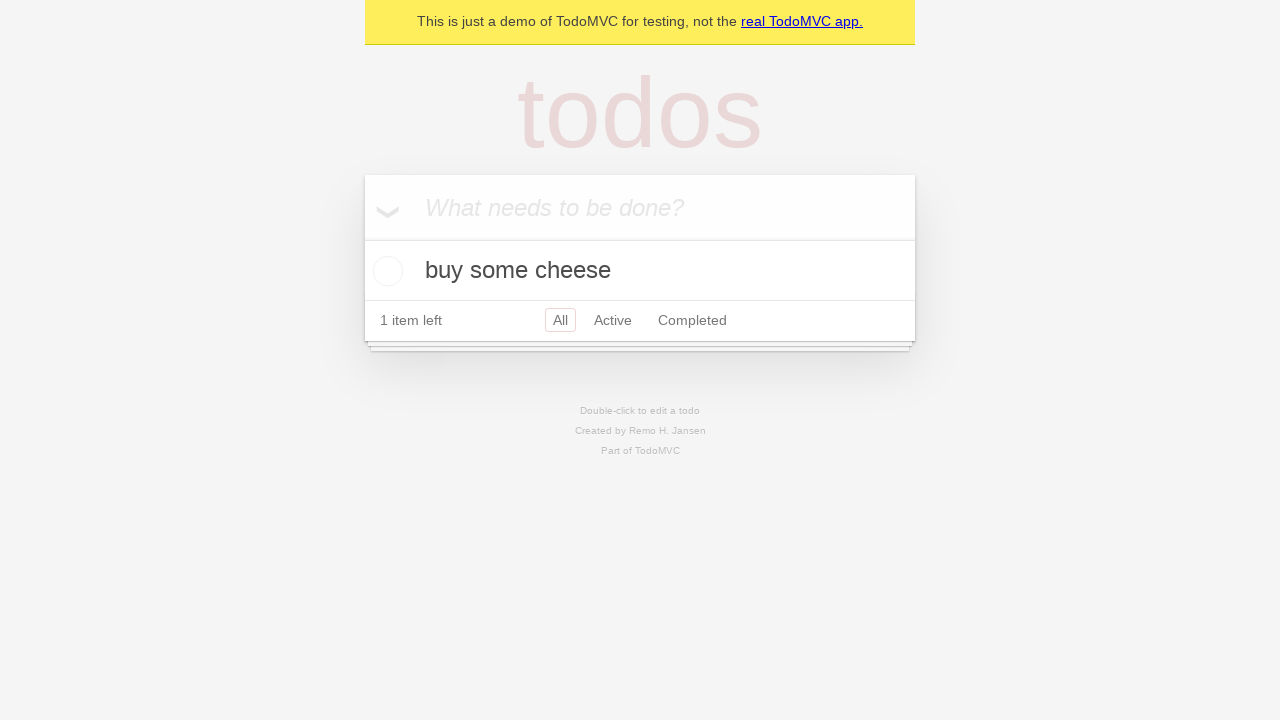

Filled input field with 'feed the cat' on internal:attr=[placeholder="What needs to be done?"i]
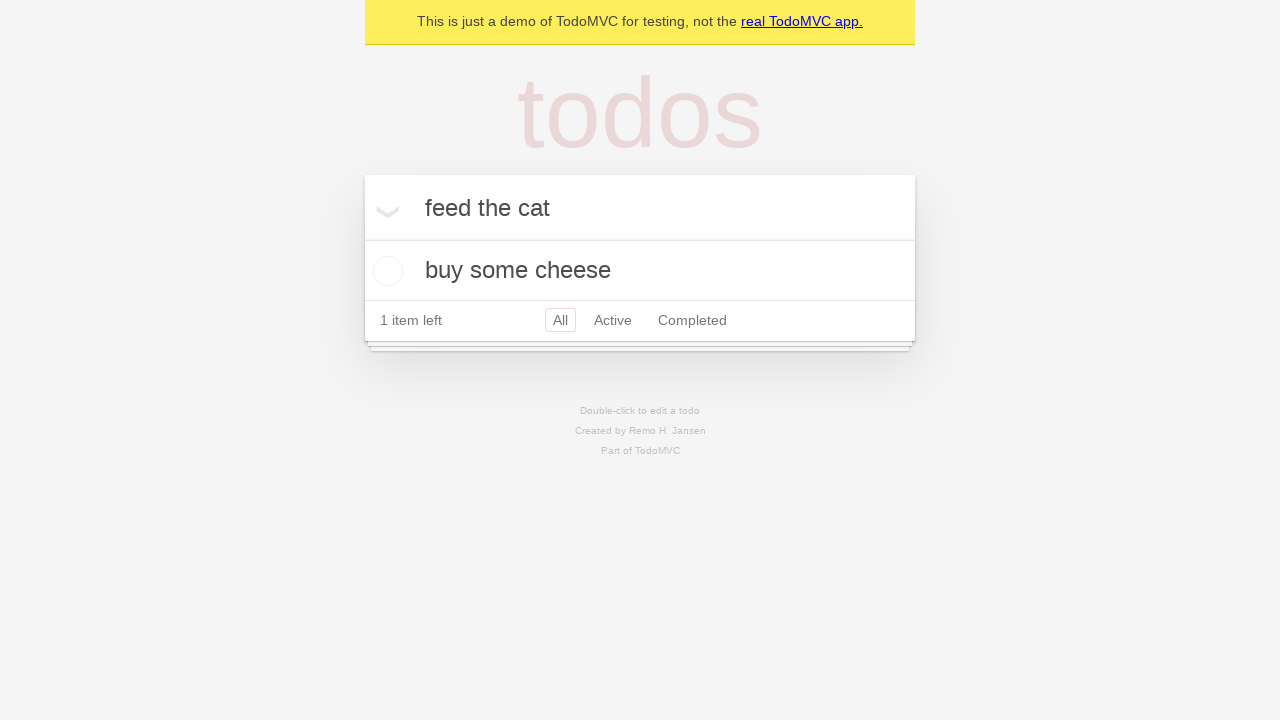

Pressed Enter to create second todo item on internal:attr=[placeholder="What needs to be done?"i]
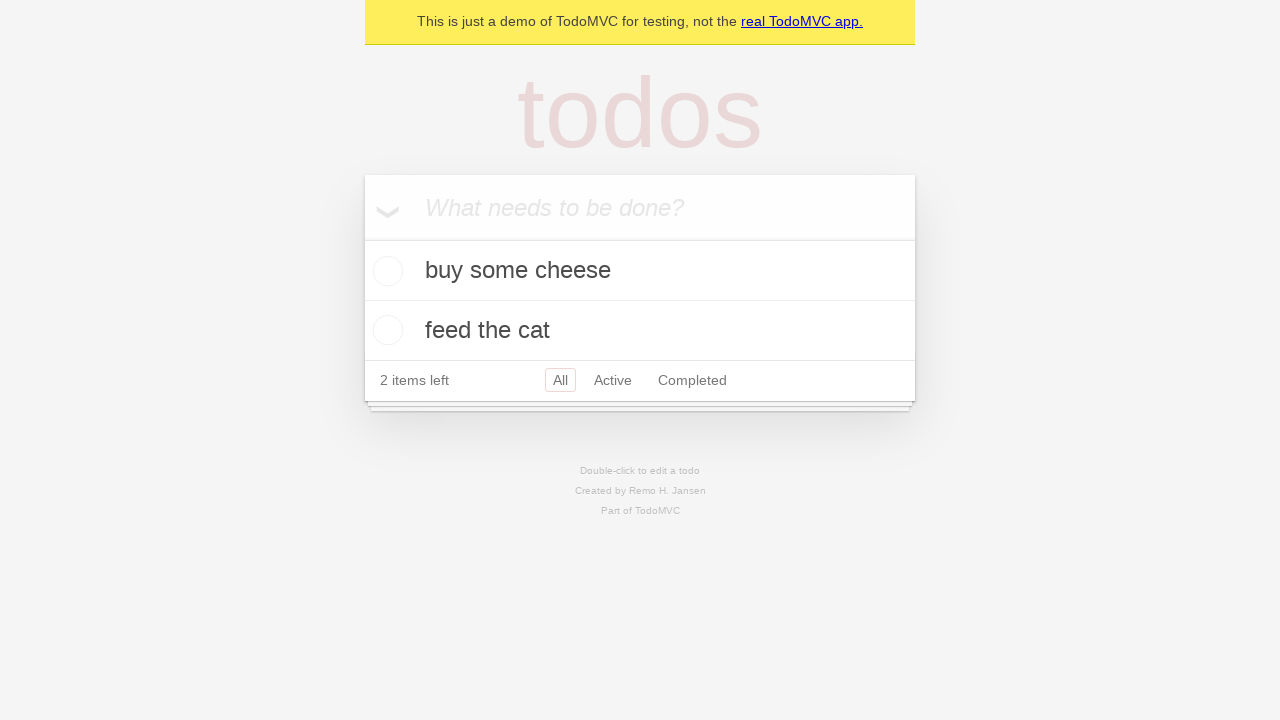

Filled input field with 'book a doctors appointment' on internal:attr=[placeholder="What needs to be done?"i]
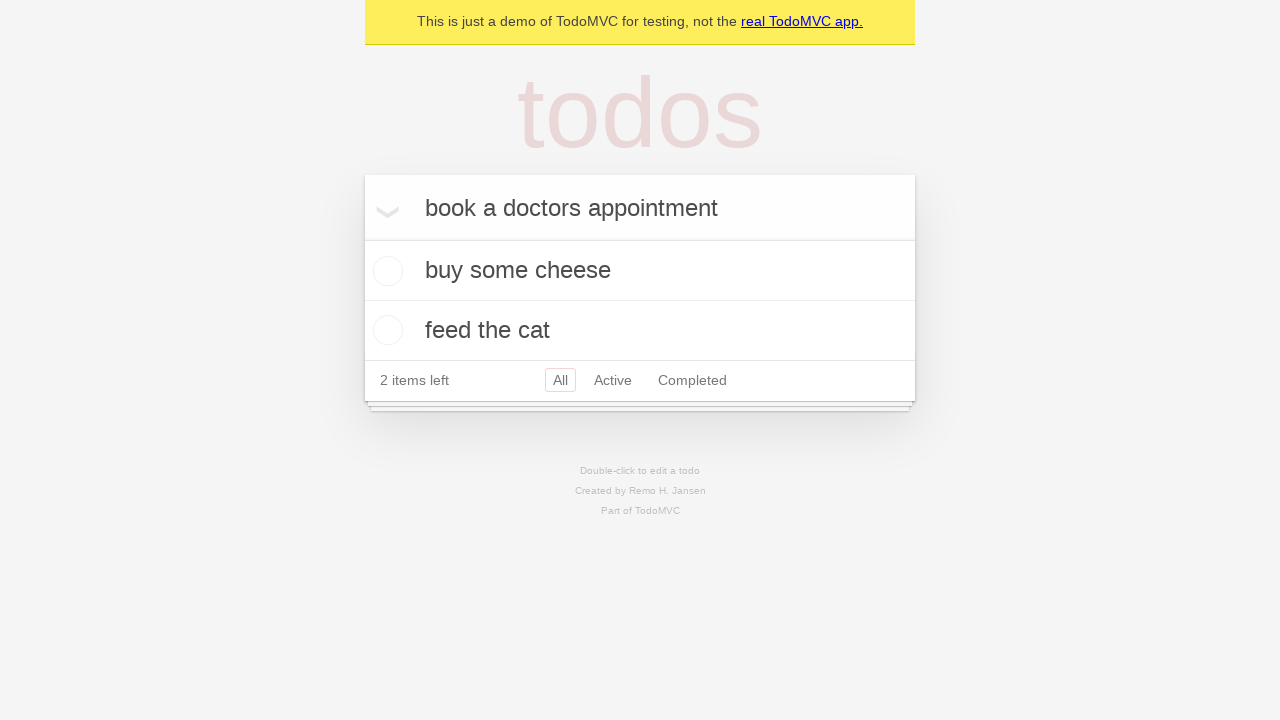

Pressed Enter to create third todo item on internal:attr=[placeholder="What needs to be done?"i]
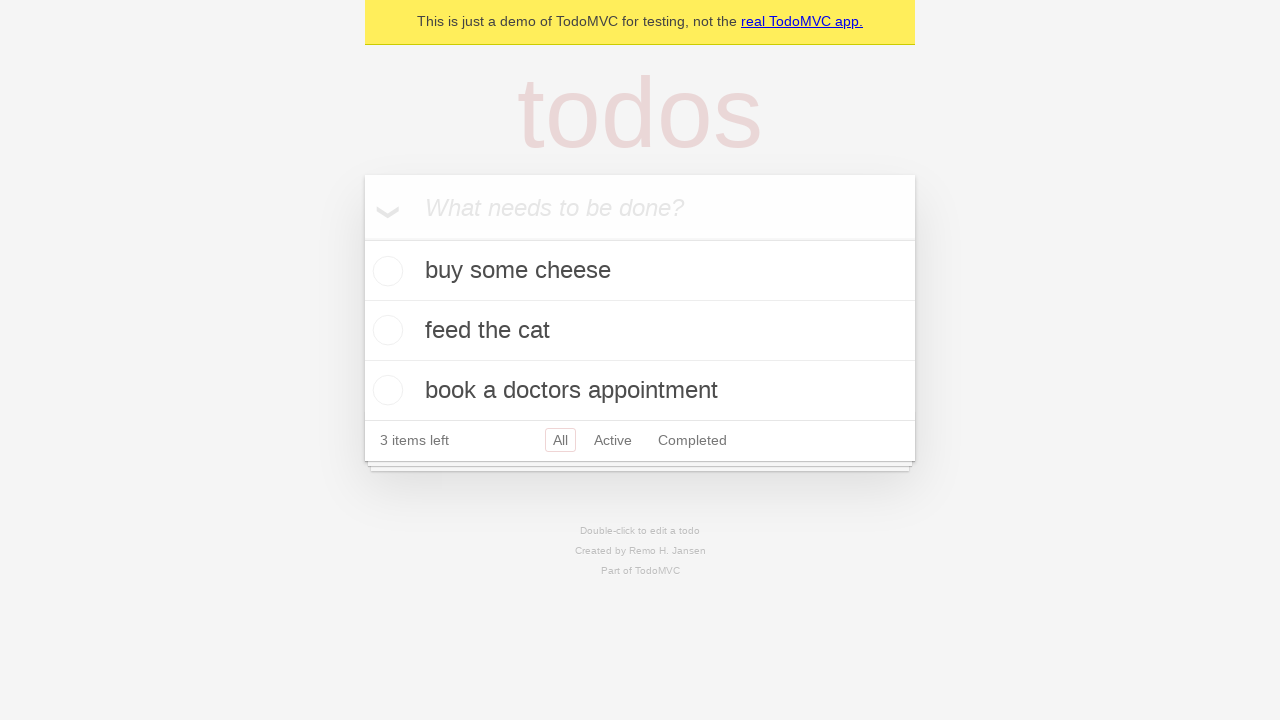

Checked the second todo item (feed the cat) at (385, 330) on internal:testid=[data-testid="todo-item"s] >> nth=1 >> internal:role=checkbox
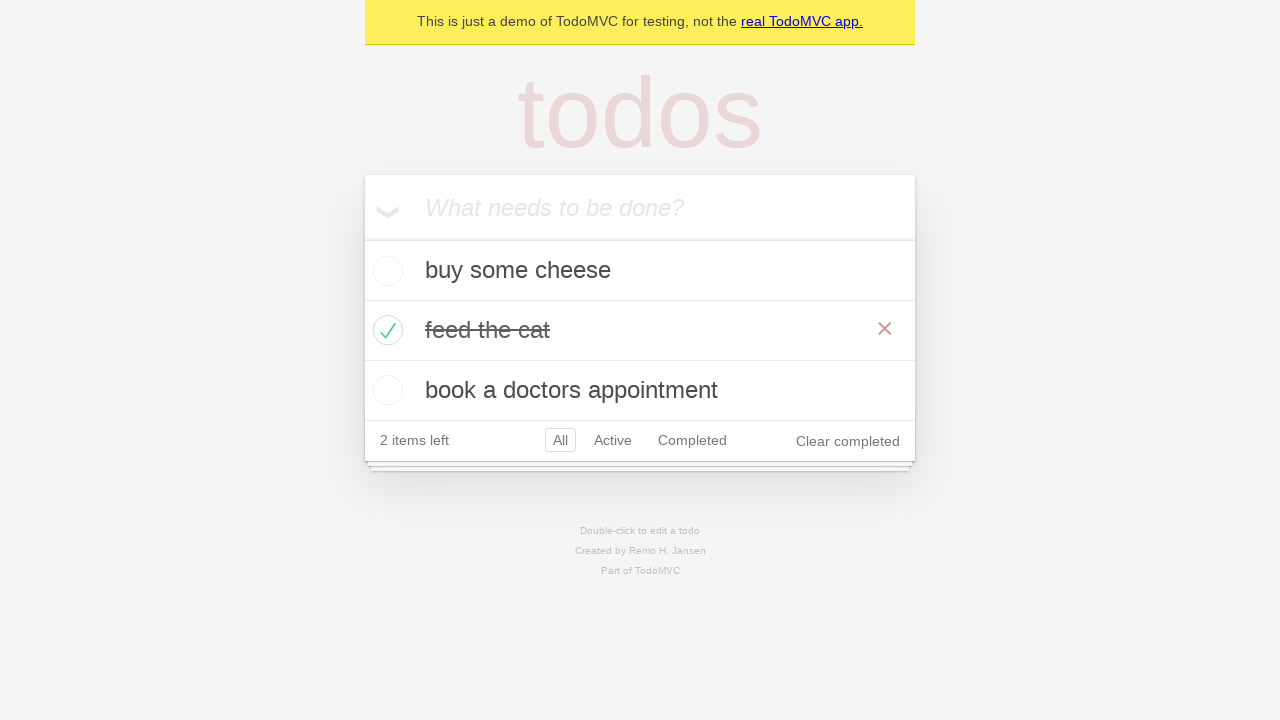

Clicked 'Clear completed' button to remove completed items at (848, 441) on internal:role=button[name="Clear completed"i]
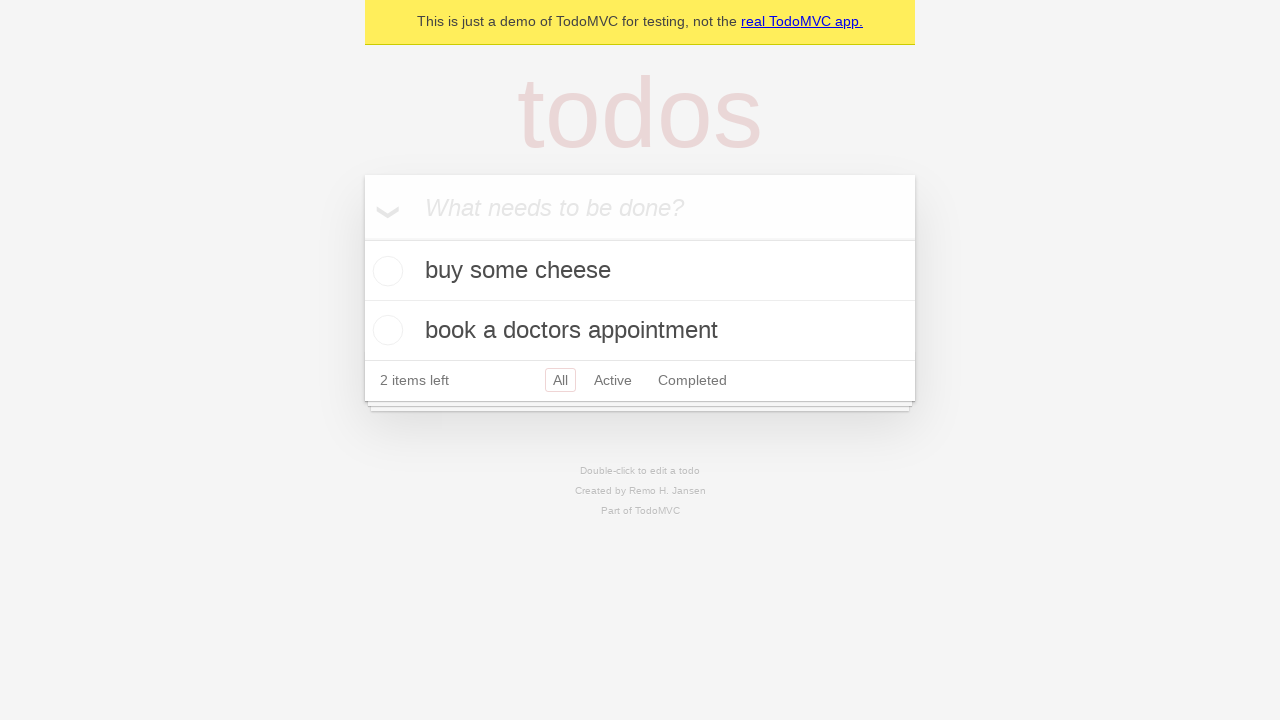

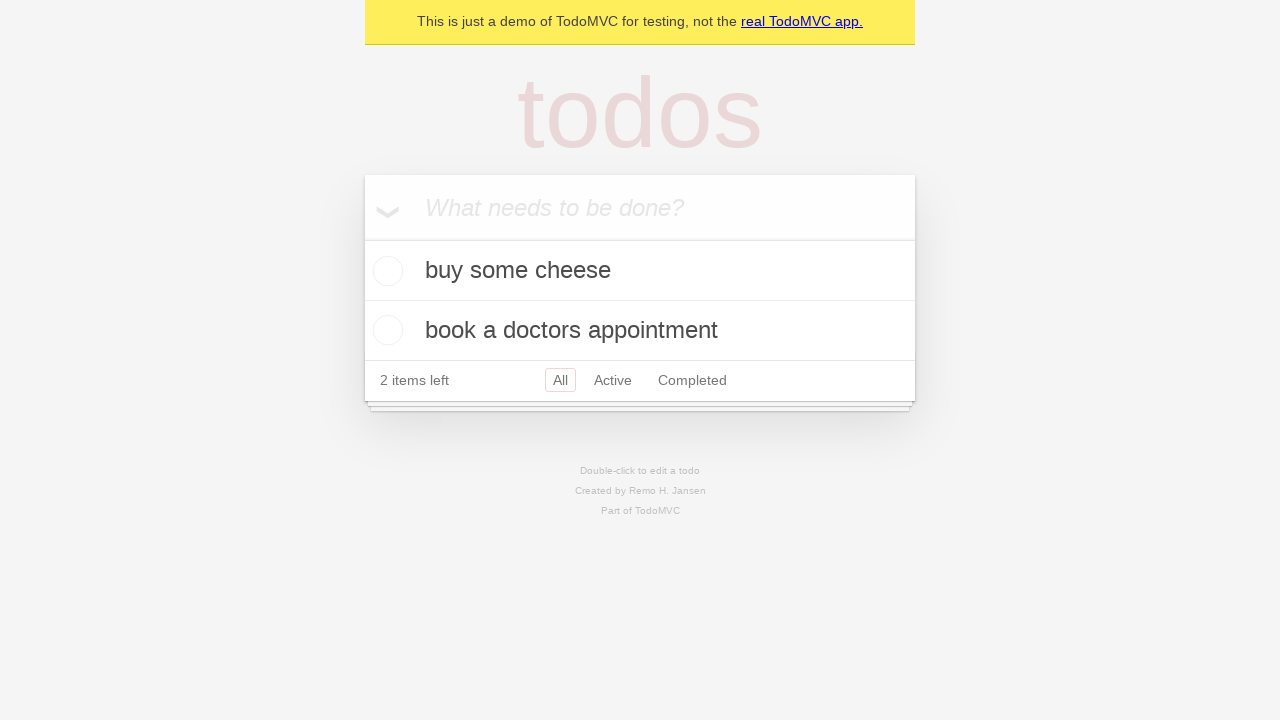